Tests navigation from home page to login page and then to register page by clicking respective links

Starting URL: http://training.skillo-bg.com:4300

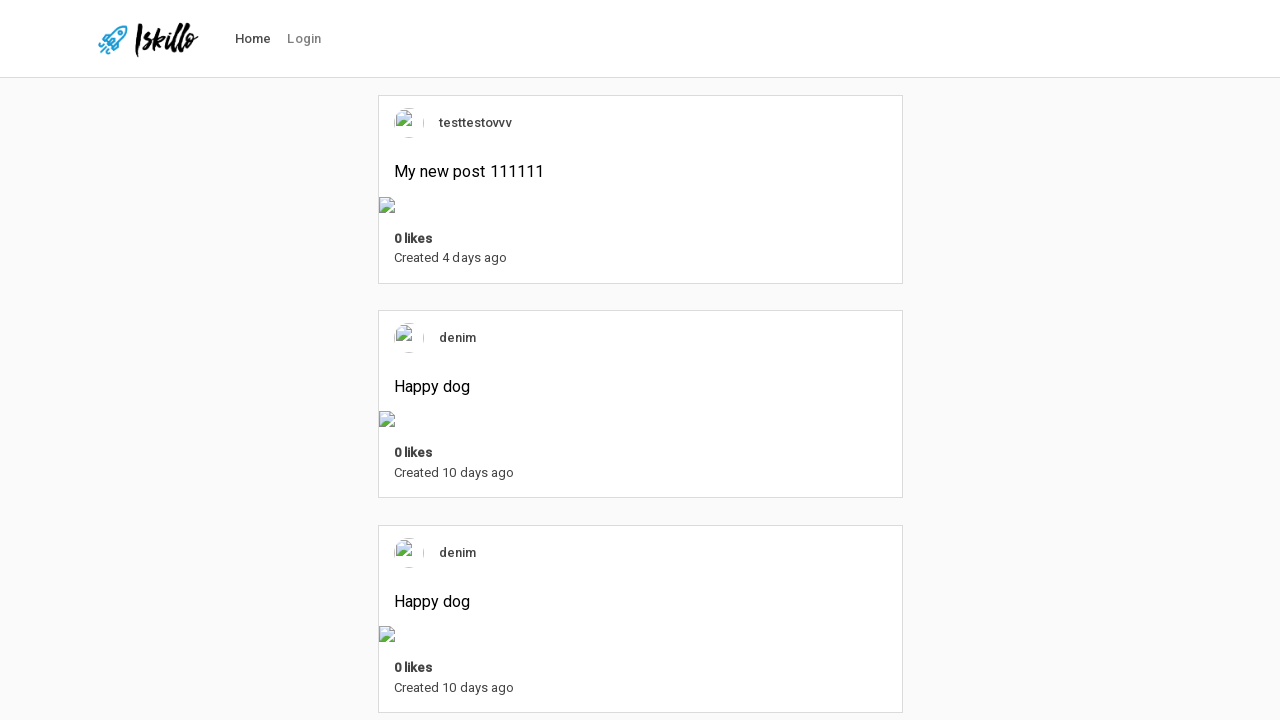

Clicked on Login button in header at (304, 39) on #nav-link-login
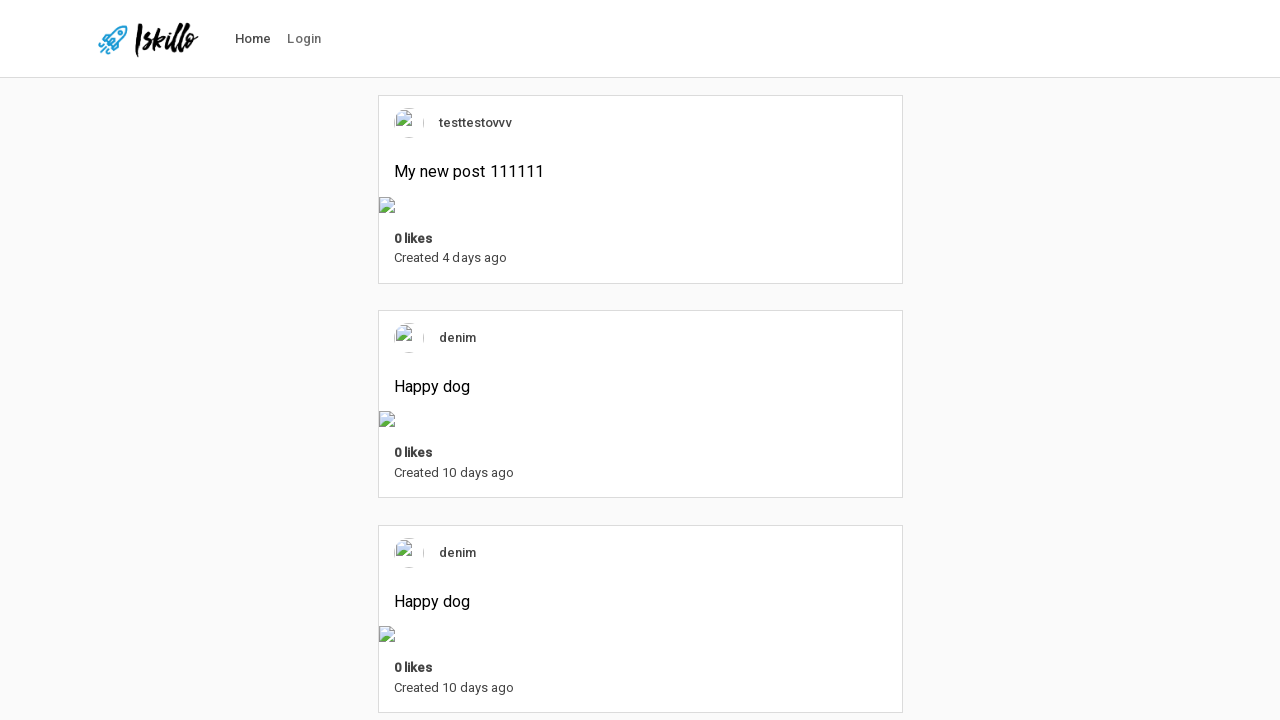

Sign in button became visible on login page
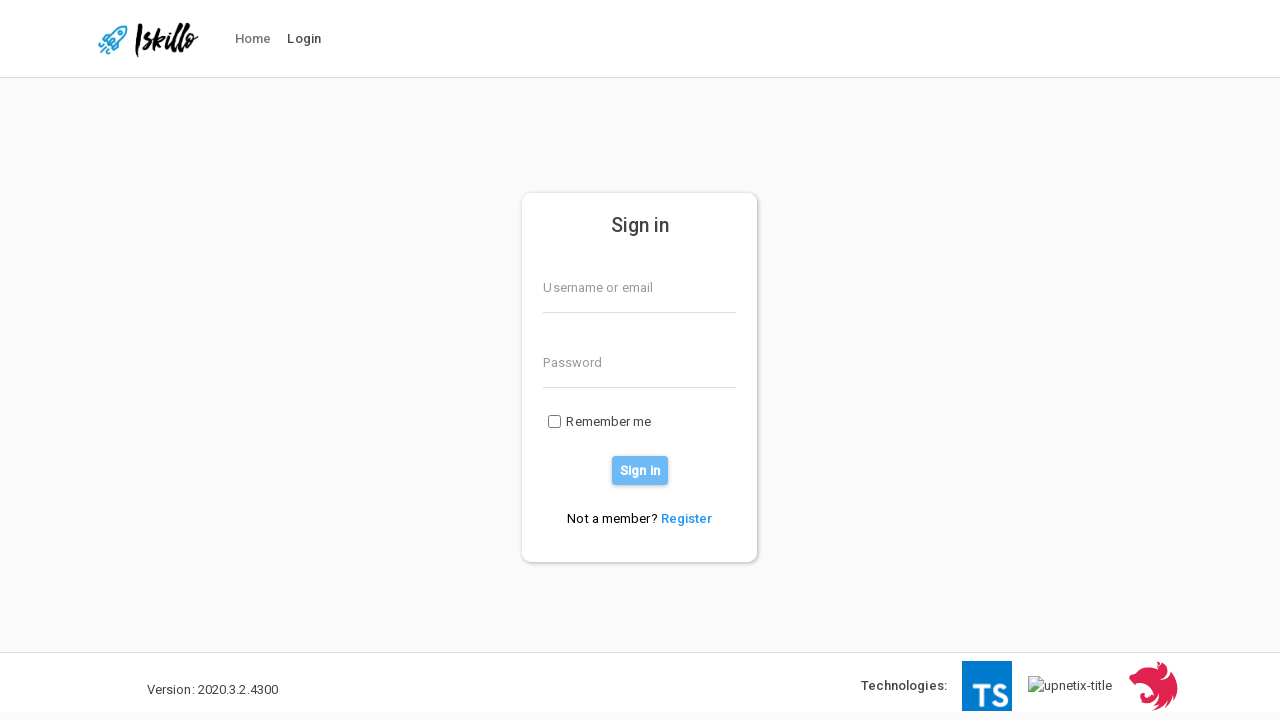

Clicked on Register link to navigate to register page at (687, 518) on a[href*='/users/register']
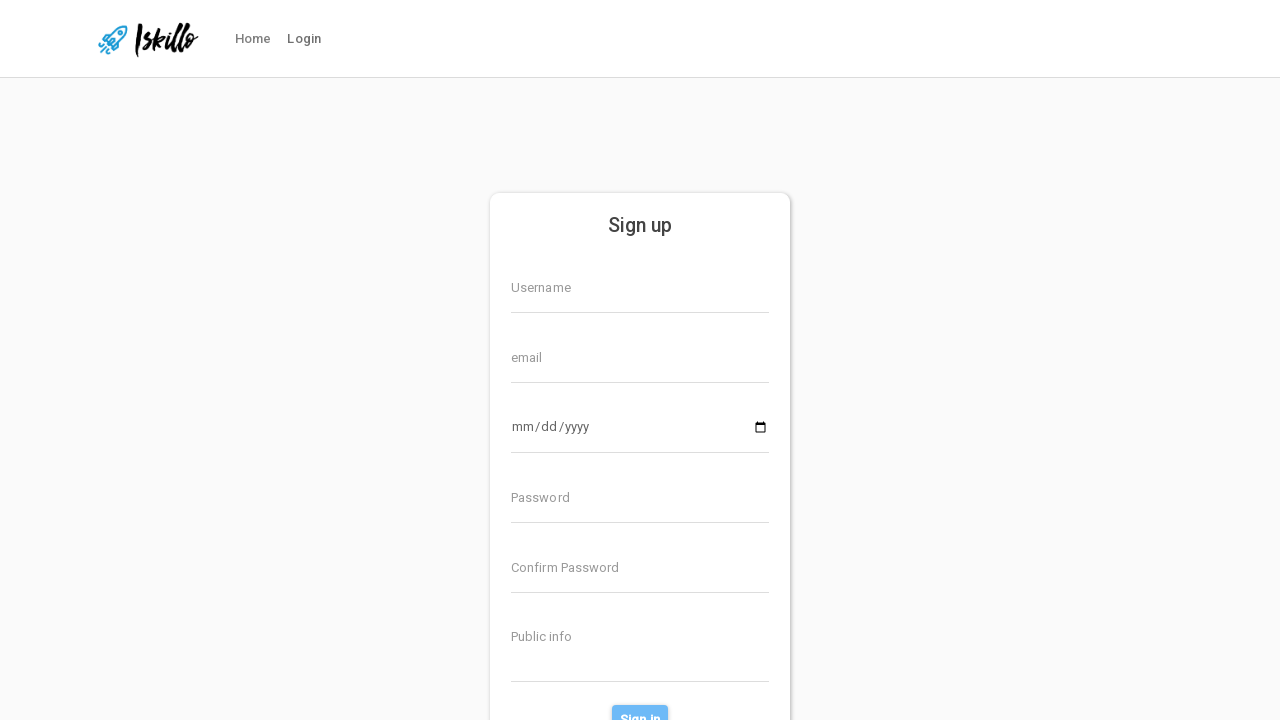

Register page loaded successfully
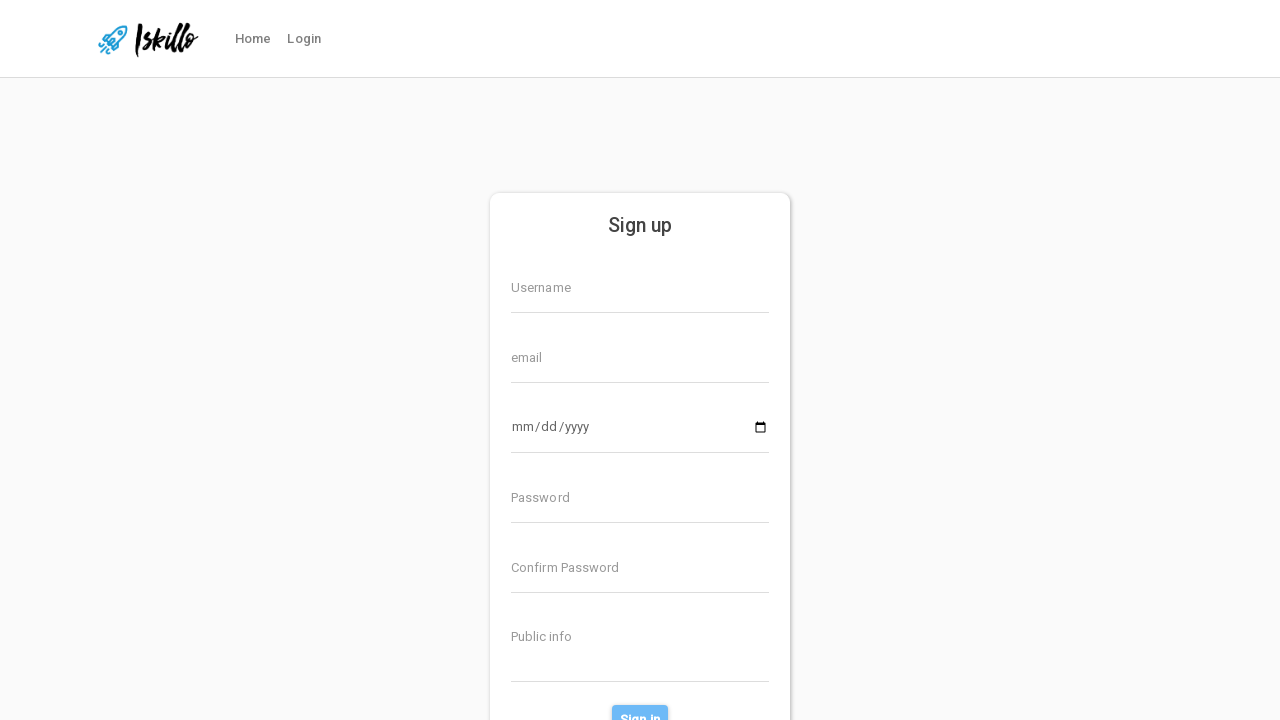

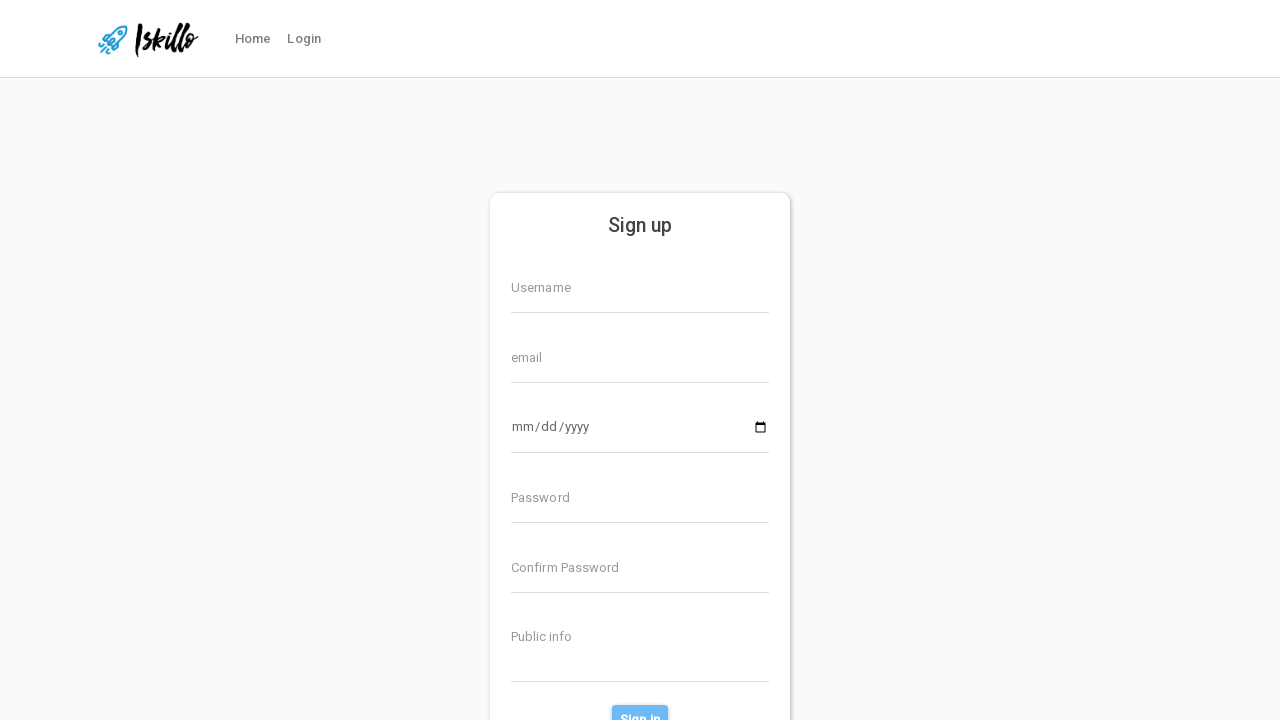